Tests drag and drop functionality on jQuery UI demo page by dragging an element and dropping it onto a target area

Starting URL: https://jqueryui.com/droppable/

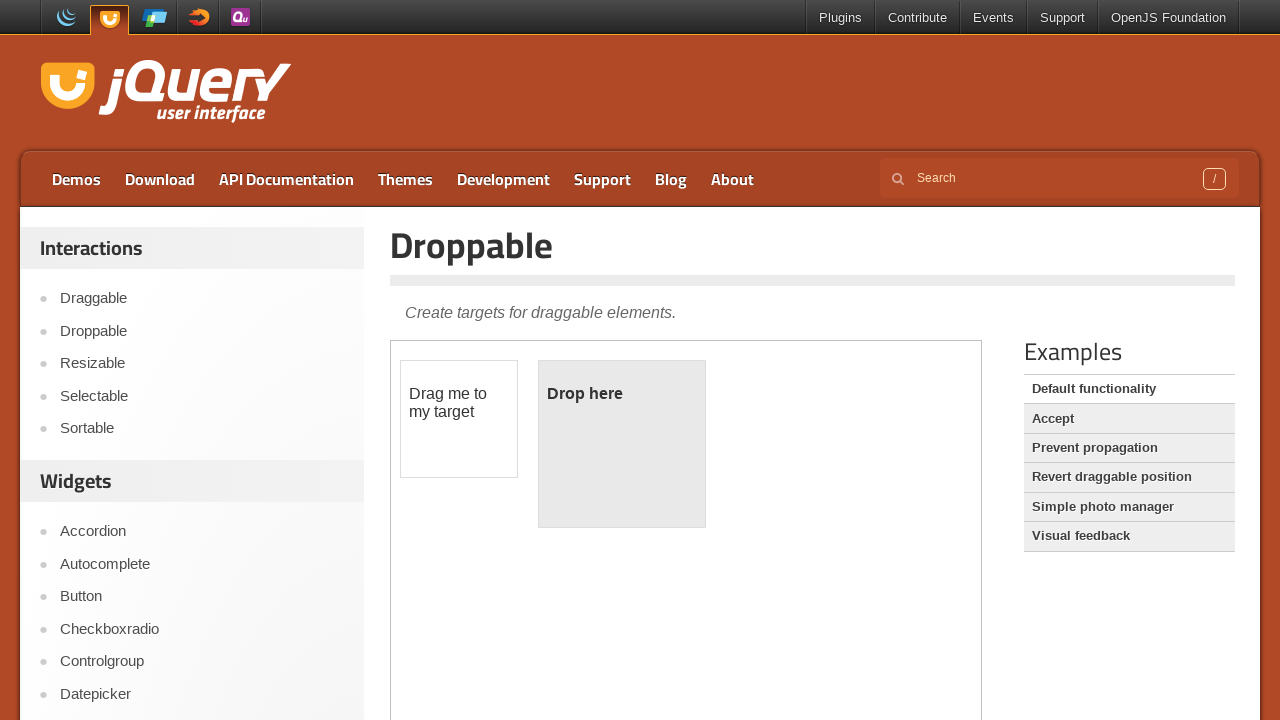

Located the first iframe containing the drag and drop demo
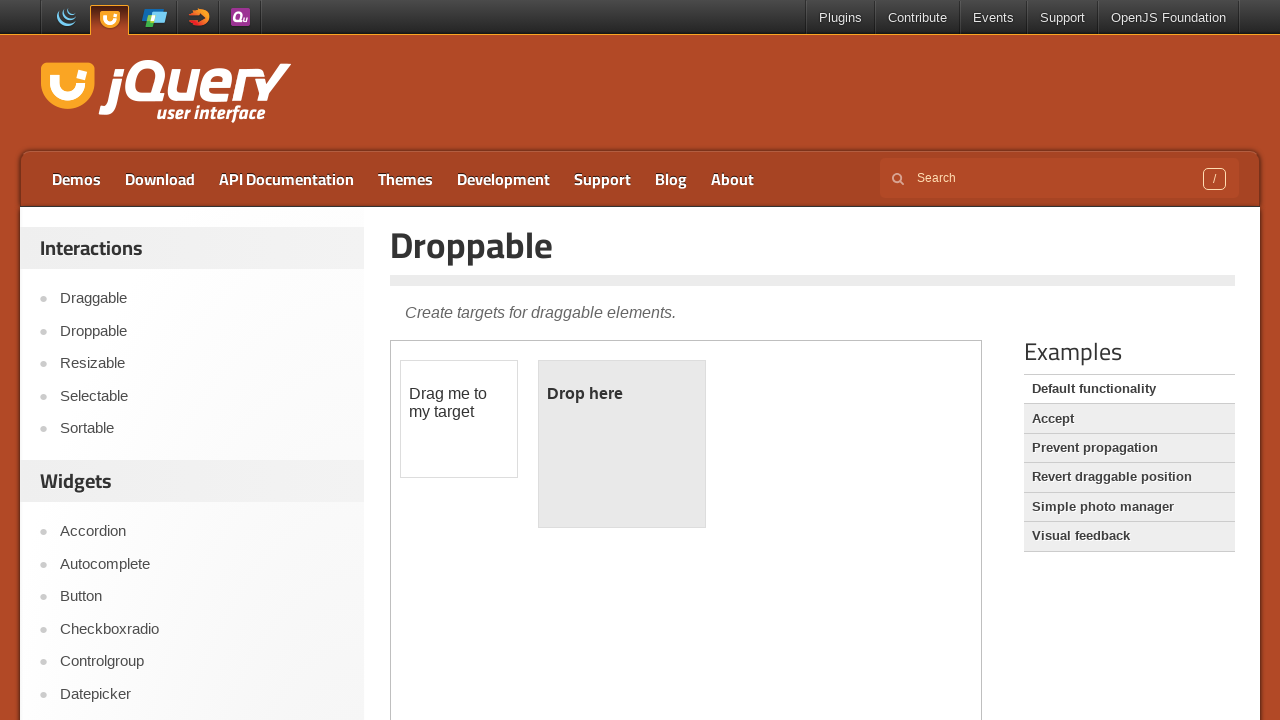

Located the draggable element with id 'draggable'
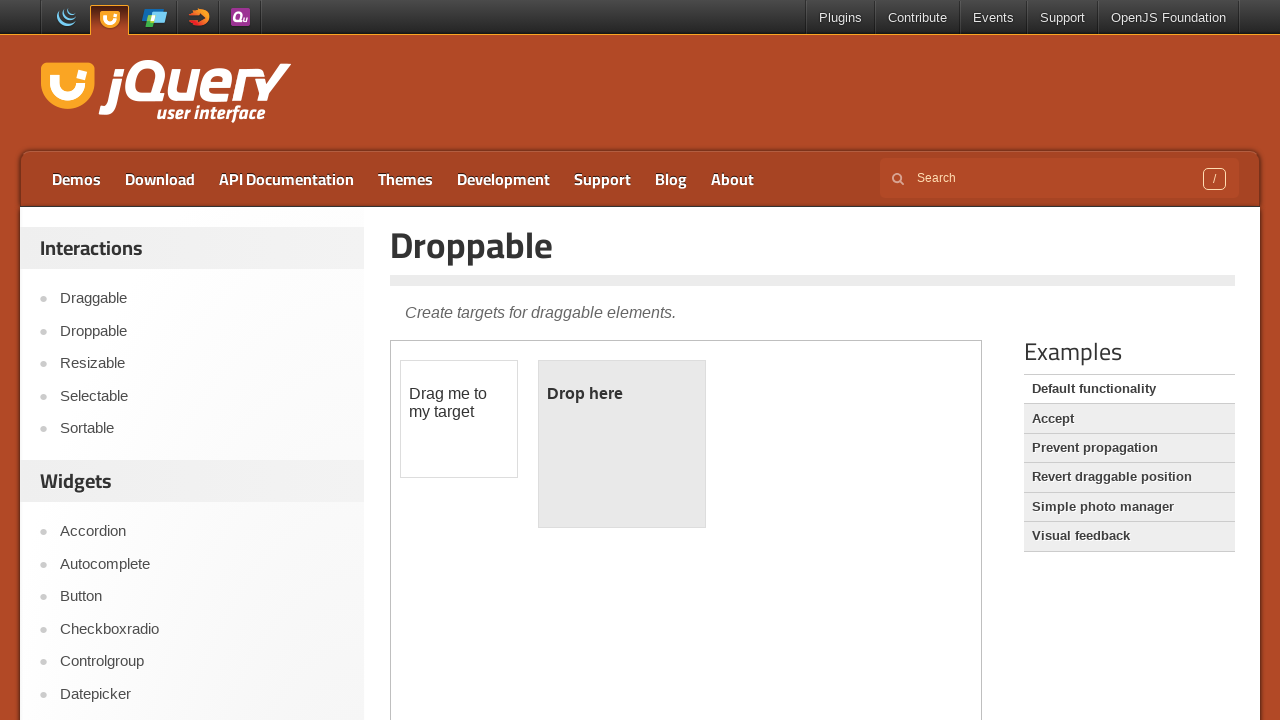

Located the droppable target element with id 'droppable'
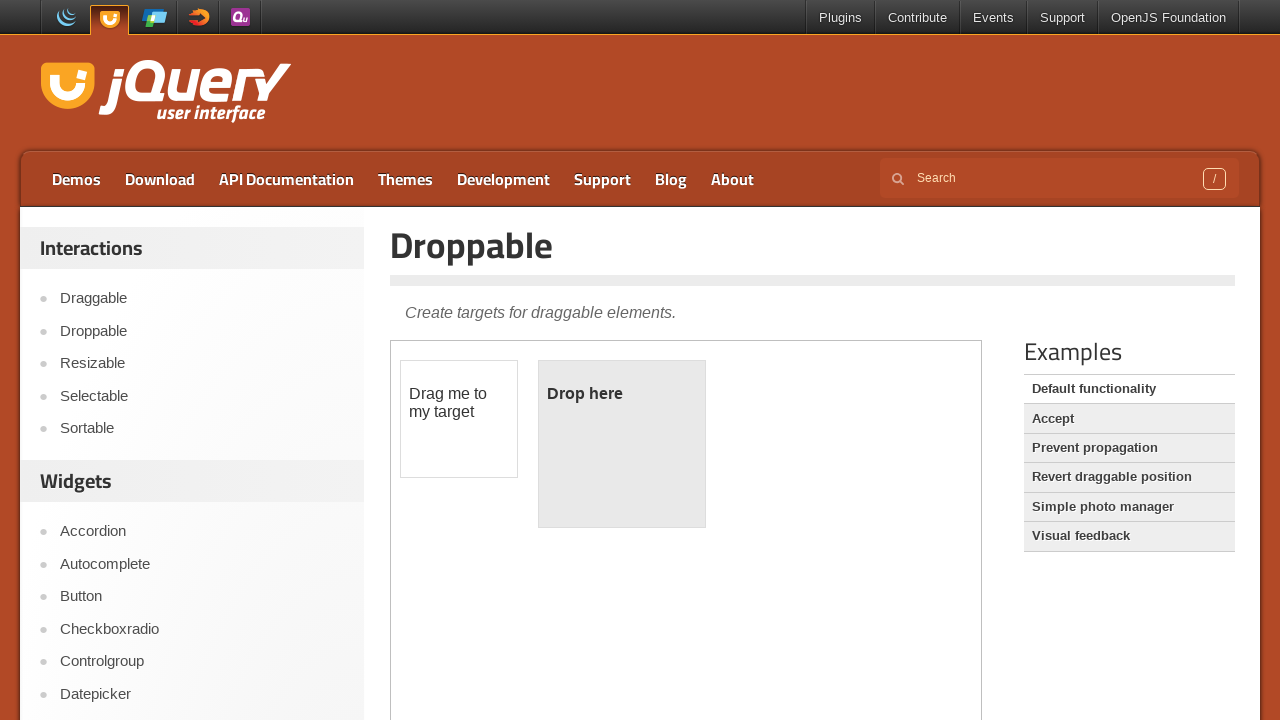

Dragged the draggable element and dropped it onto the droppable target at (622, 444)
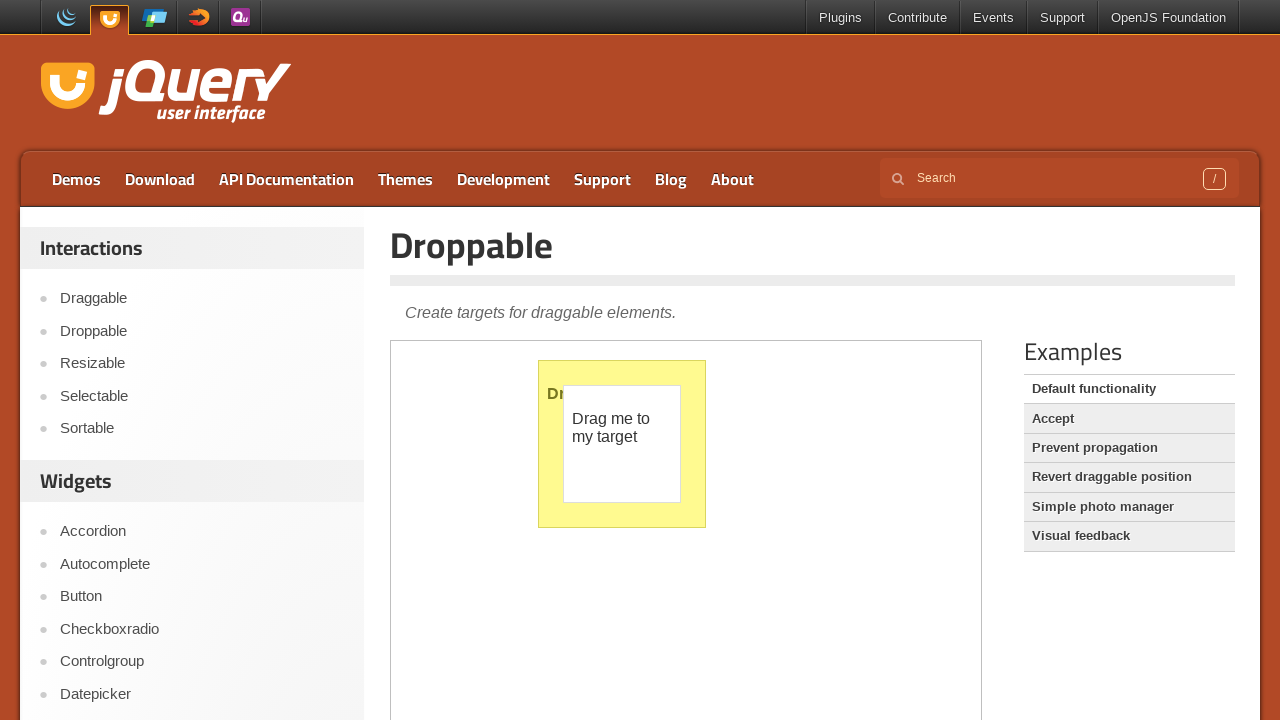

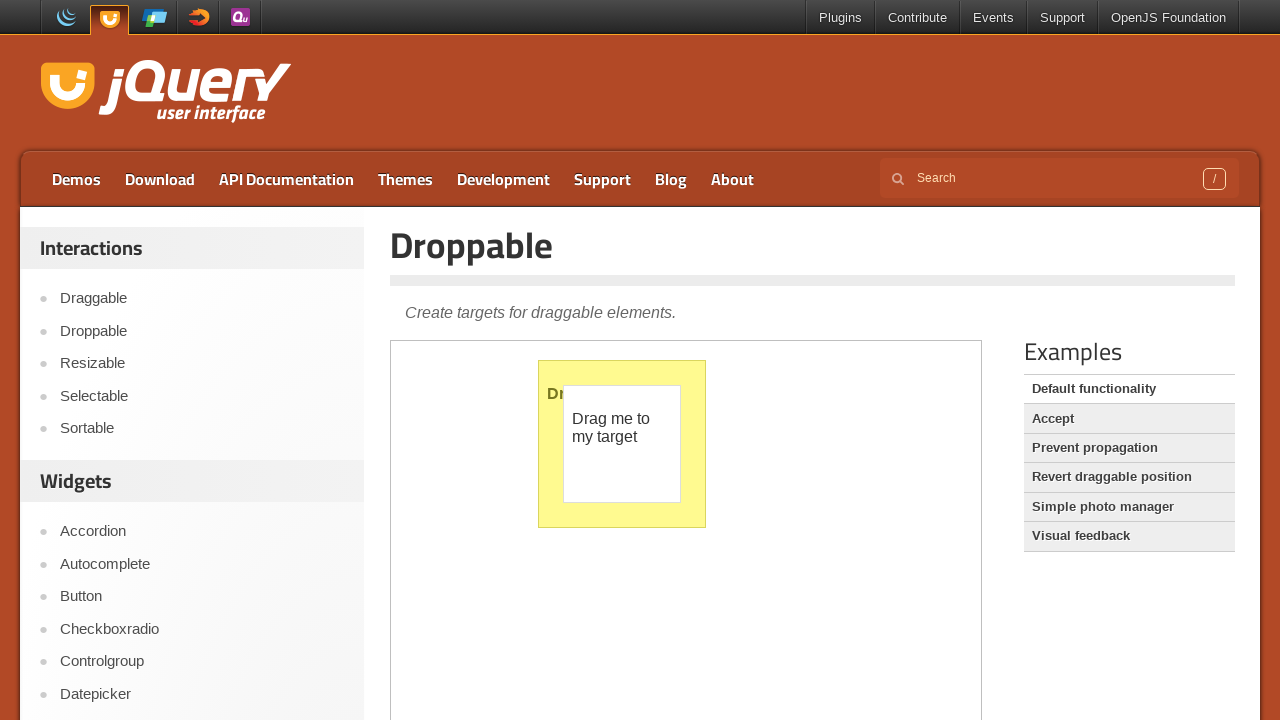